Tests handling a JavaScript alert by clicking a button that triggers an alert and accepting it

Starting URL: https://demoqa.com/alerts

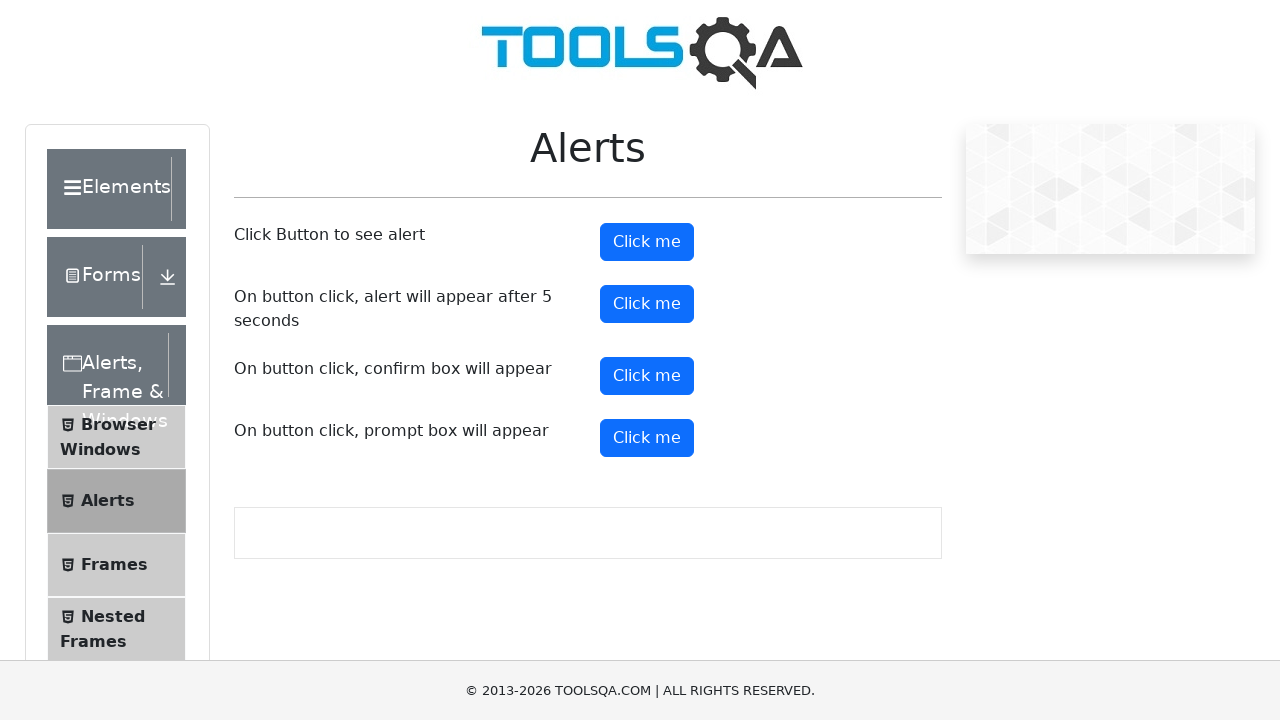

Set up dialog handler to accept alerts
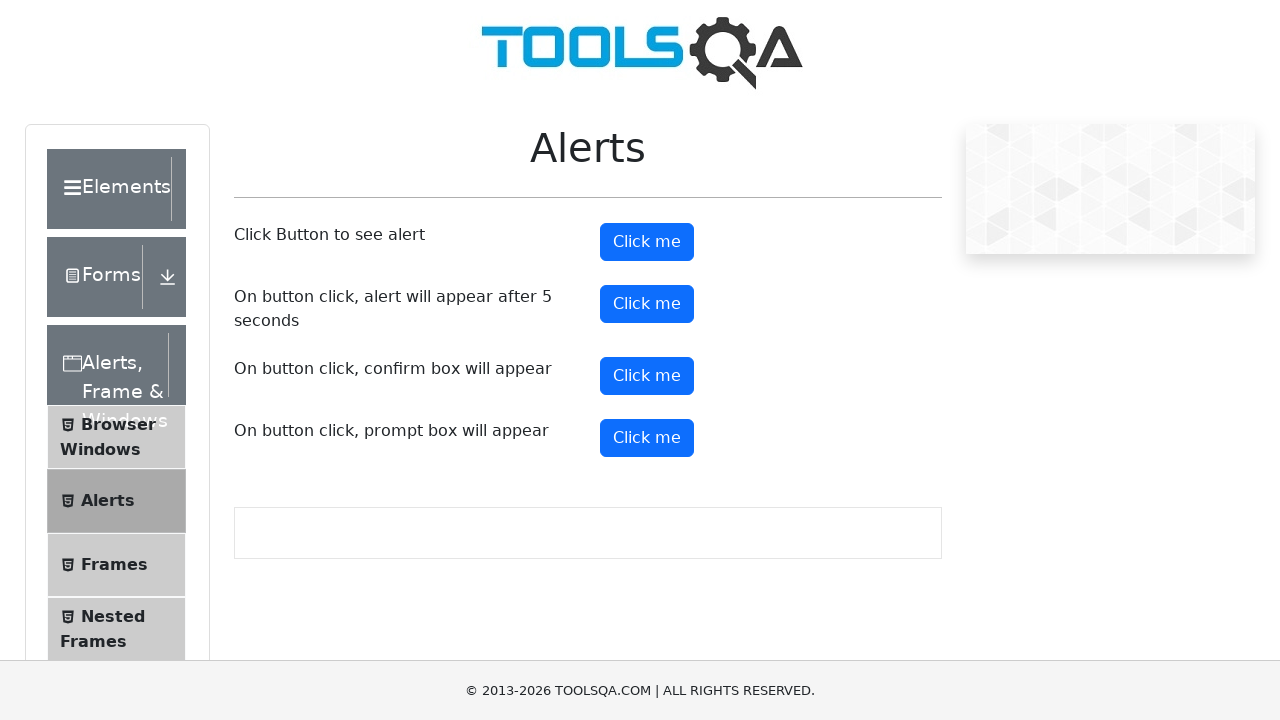

Clicked alert button to trigger JavaScript alert at (647, 242) on #alertButton
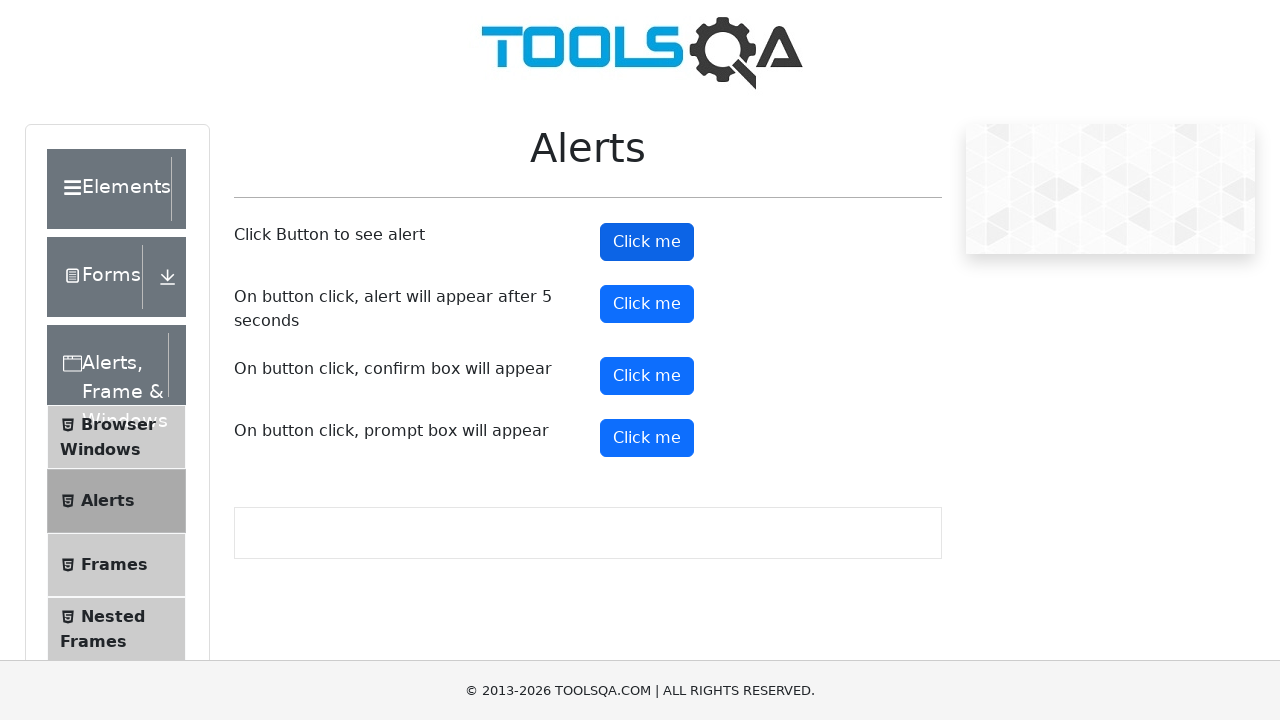

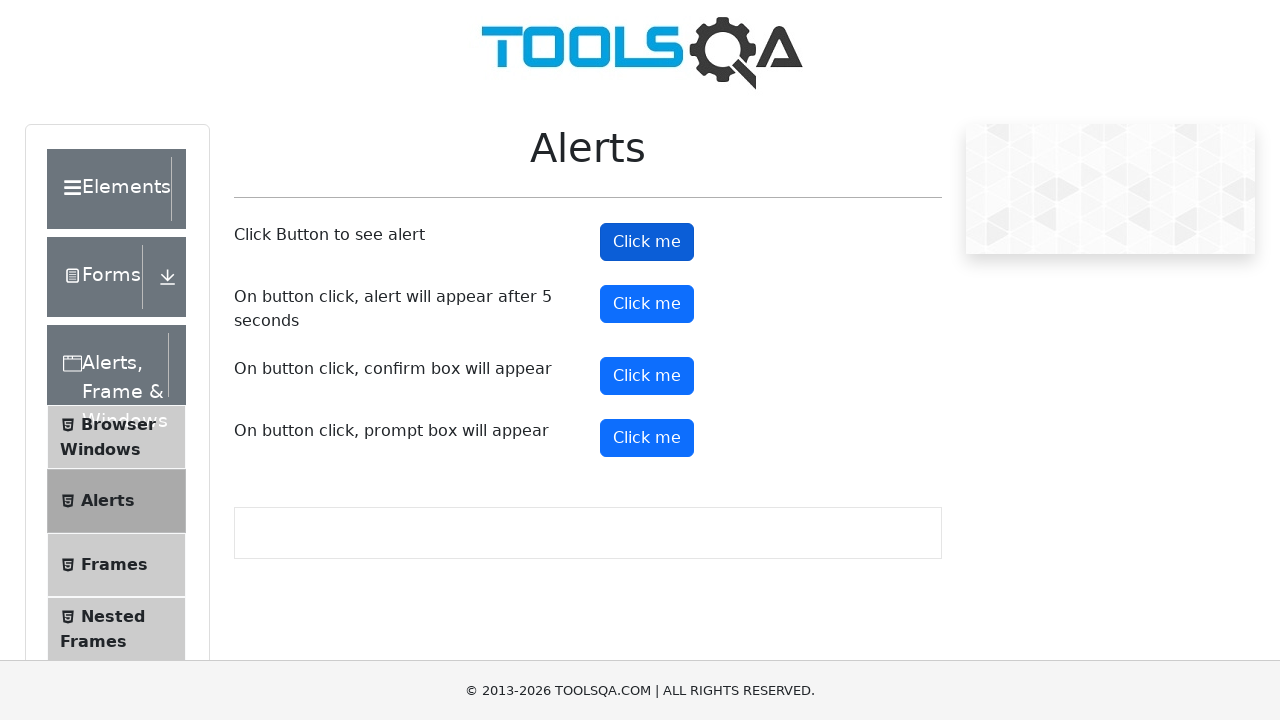